Tests web storage functionality by interacting with session storage and clicking the display session button

Starting URL: https://bonigarcia.dev/selenium-webdriver-java/web-storage.html

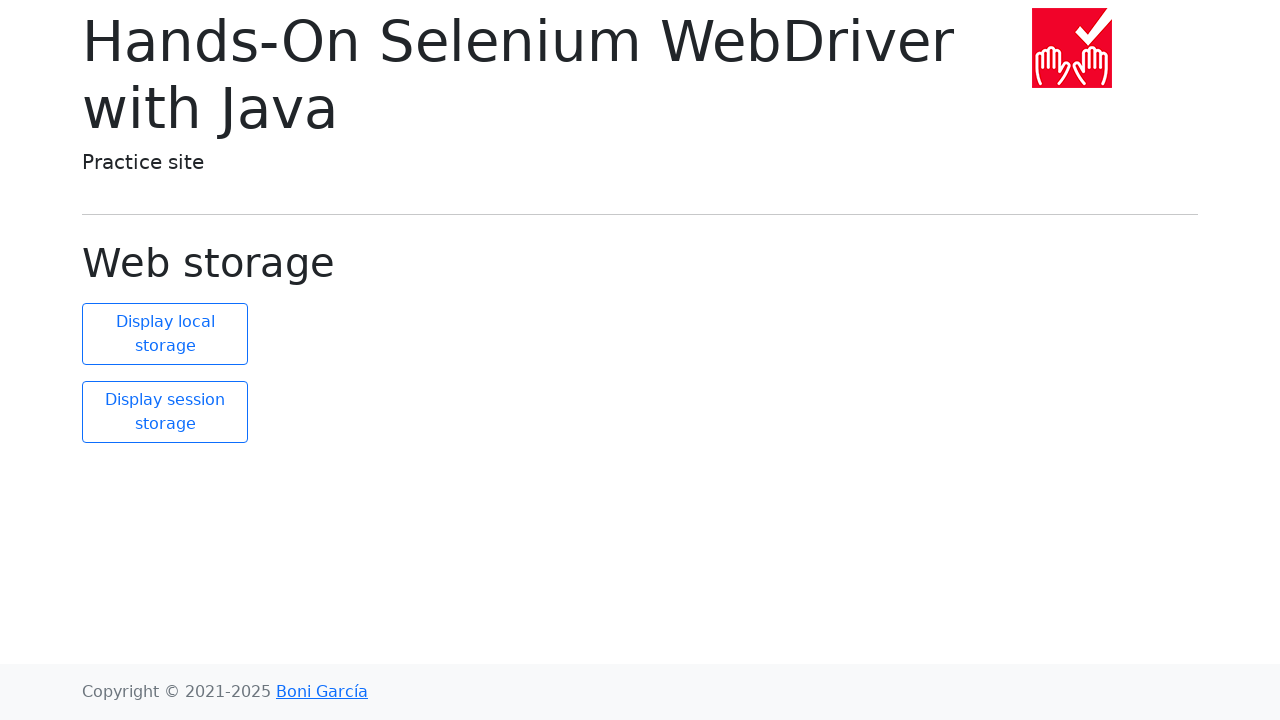

Waited for page to load (domcontentloaded)
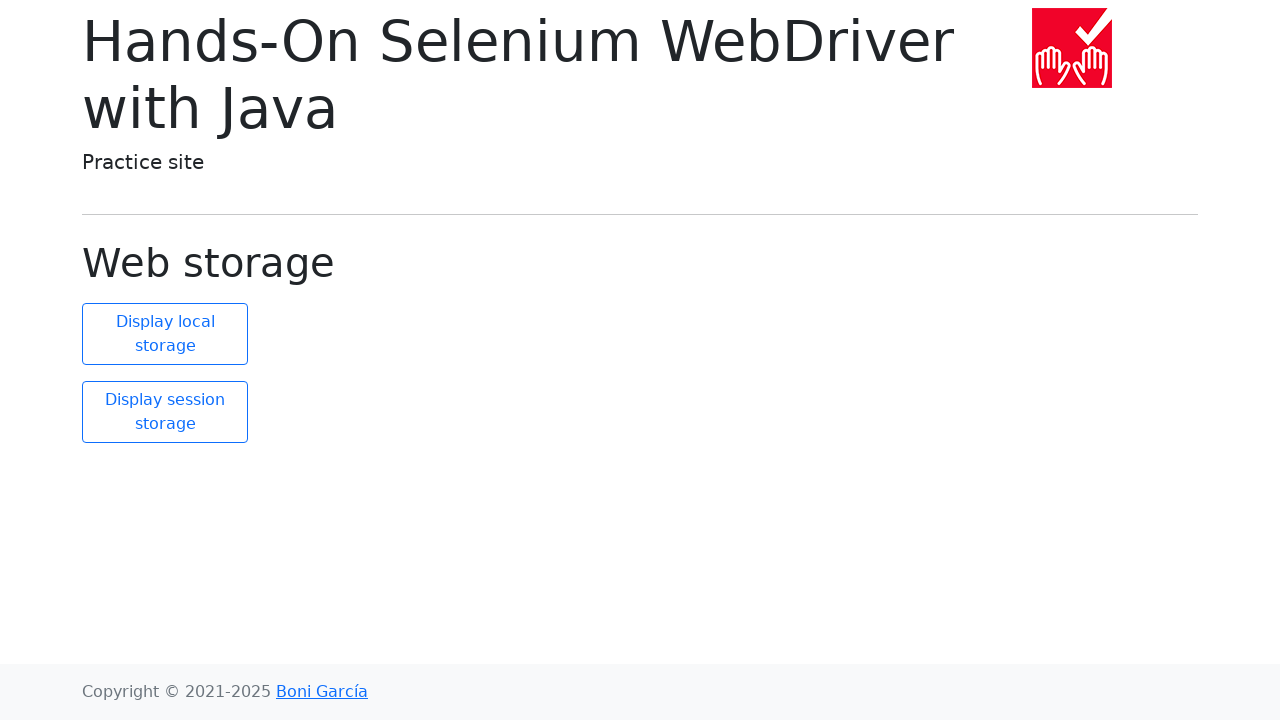

Retrieved session storage size: 2 elements
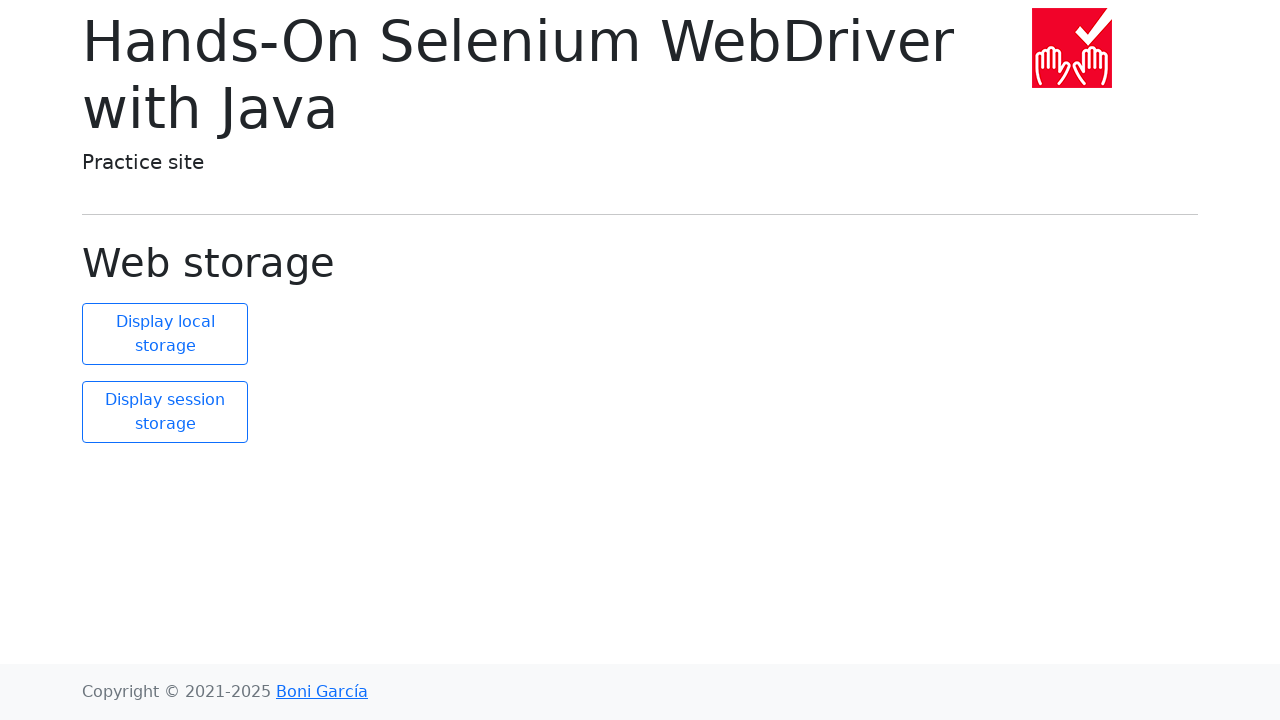

Added new element 'new element' with value 'new value' to session storage
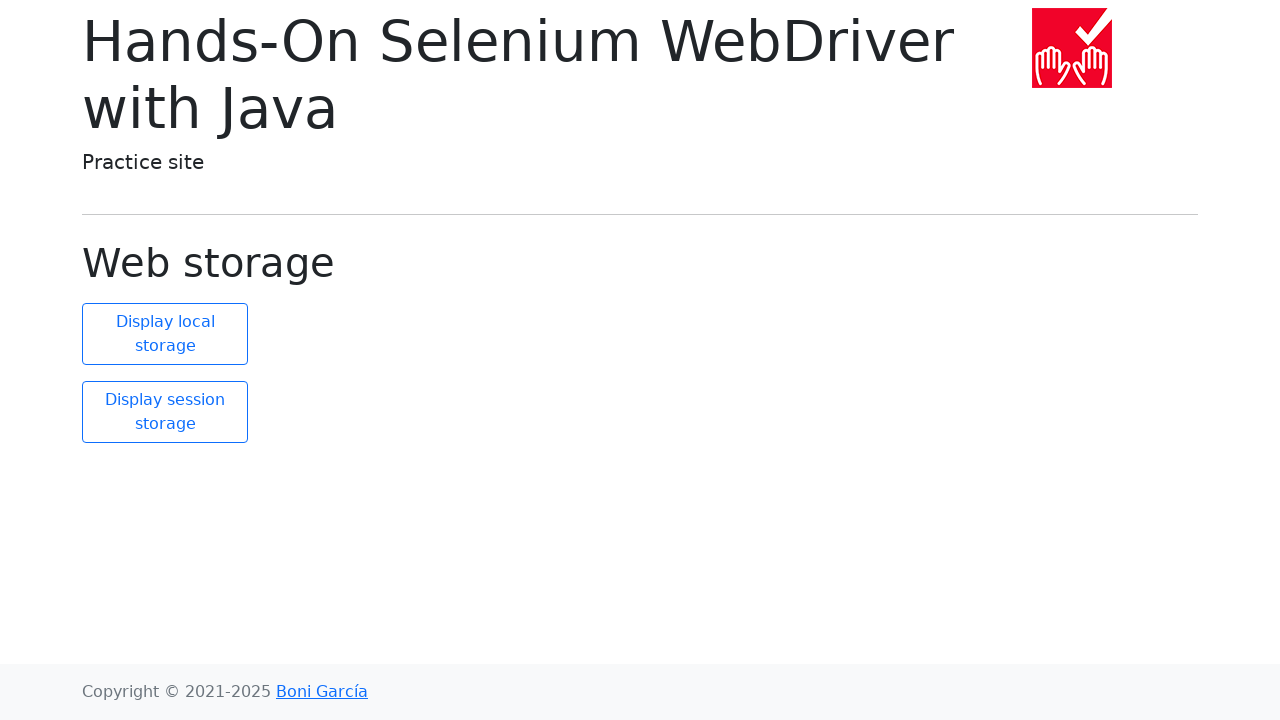

Verified new session storage size: 3 elements
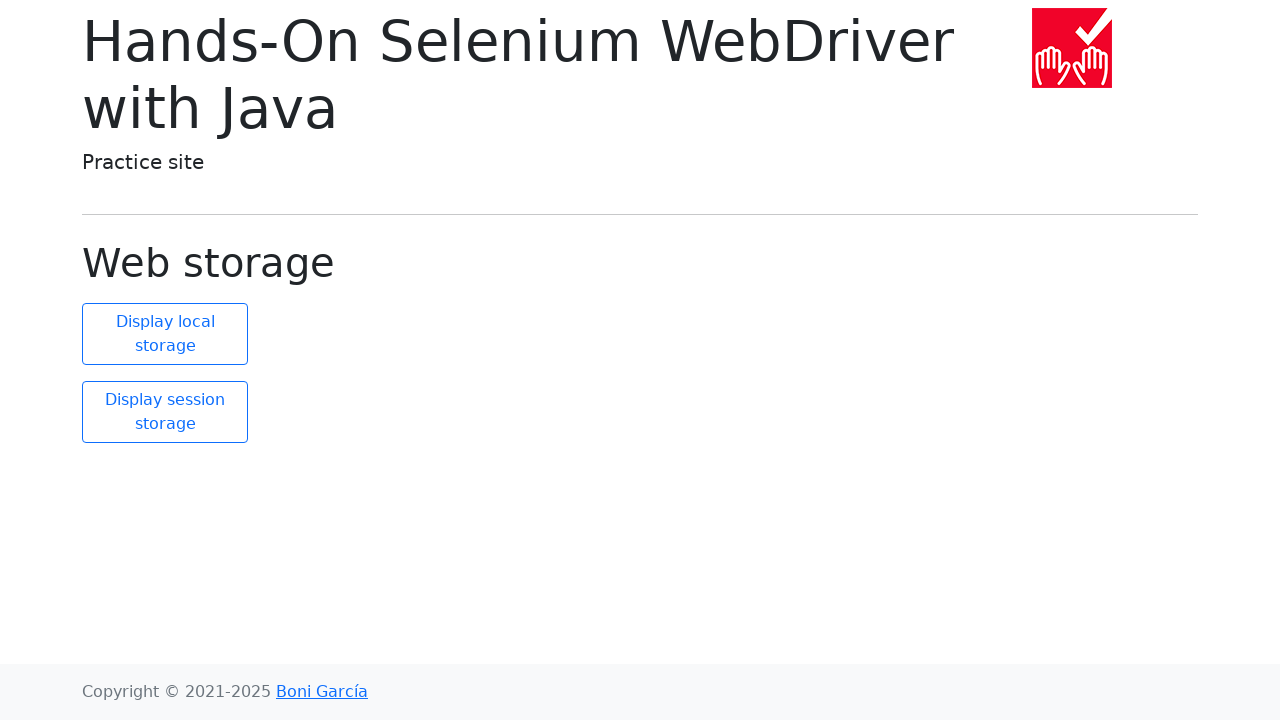

Assertion passed: session storage size increased by 1
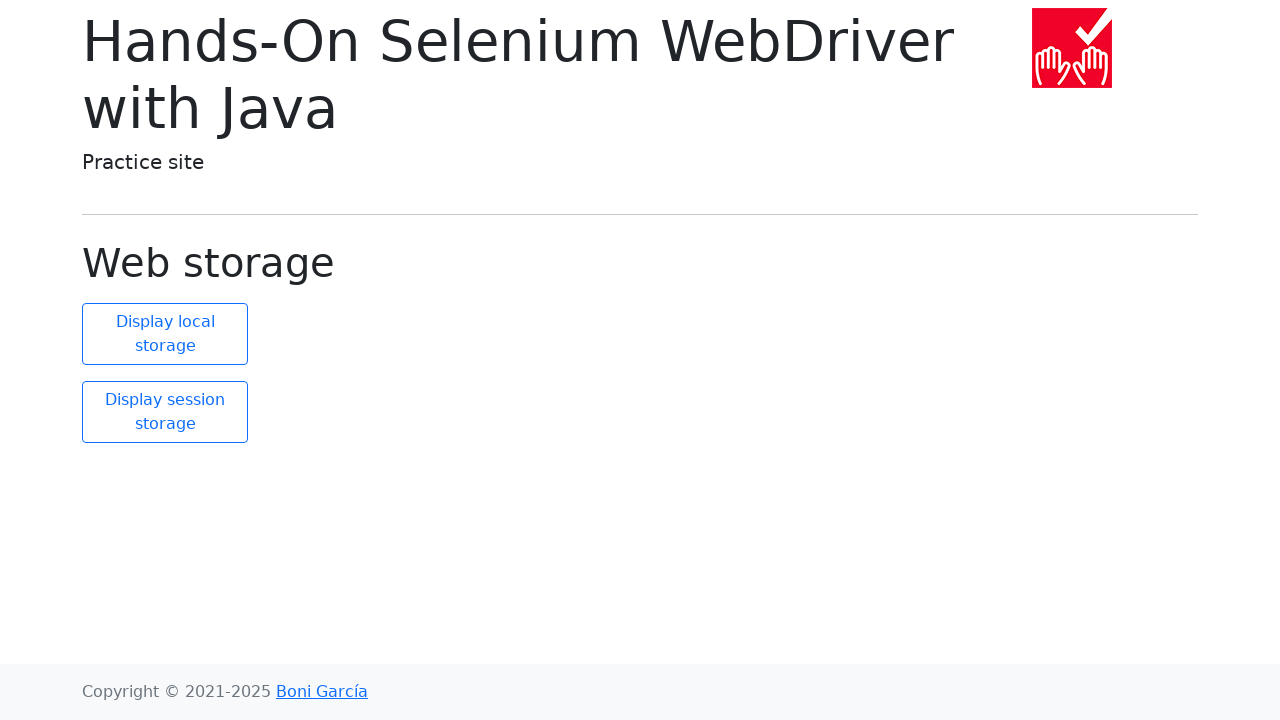

Clicked the display session button at (165, 412) on #display-session
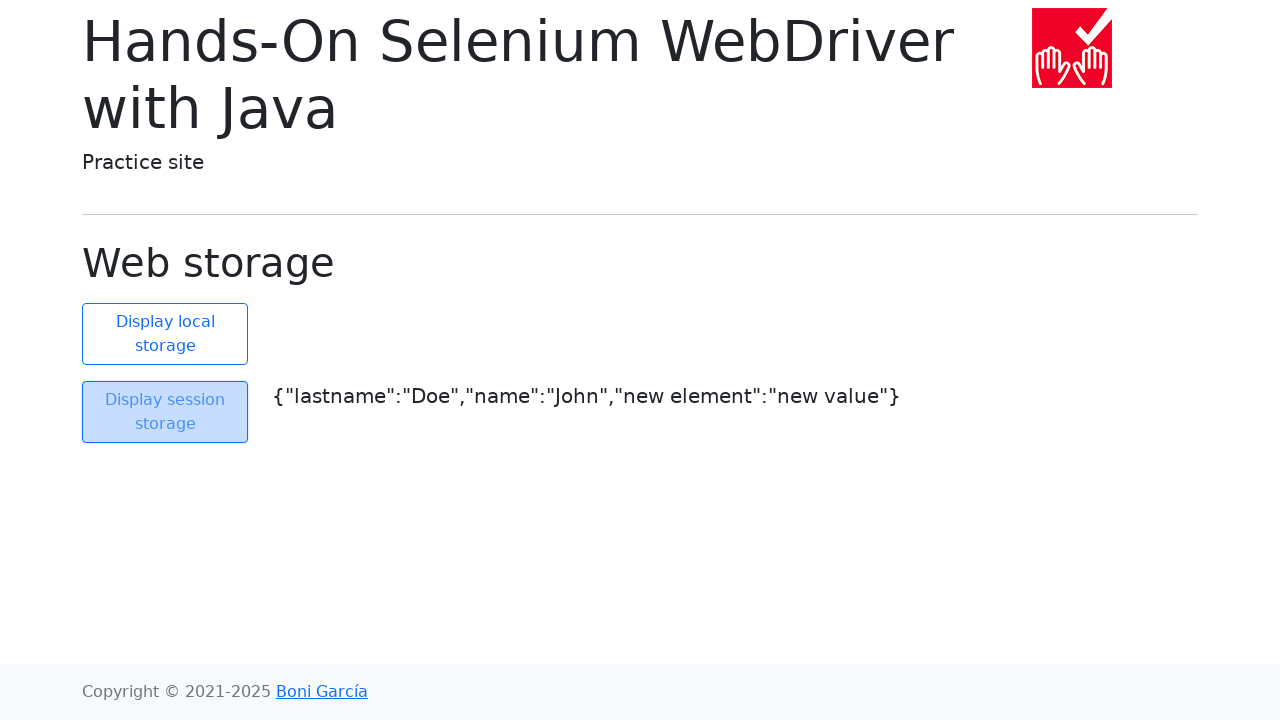

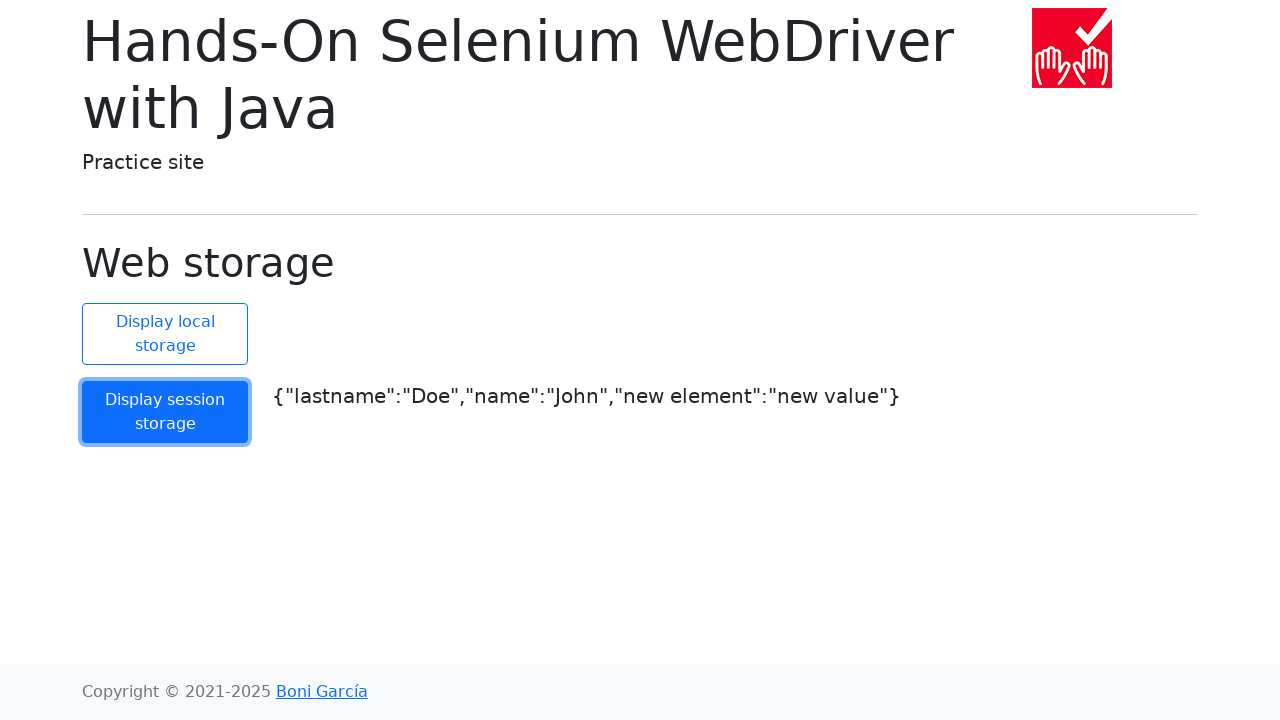